Tests a laminate flooring calculator by entering room dimensions and laminate parameters, then clicking calculate to verify the results

Starting URL: https://masterskayapola.ru/kalkulyator/laminata.html

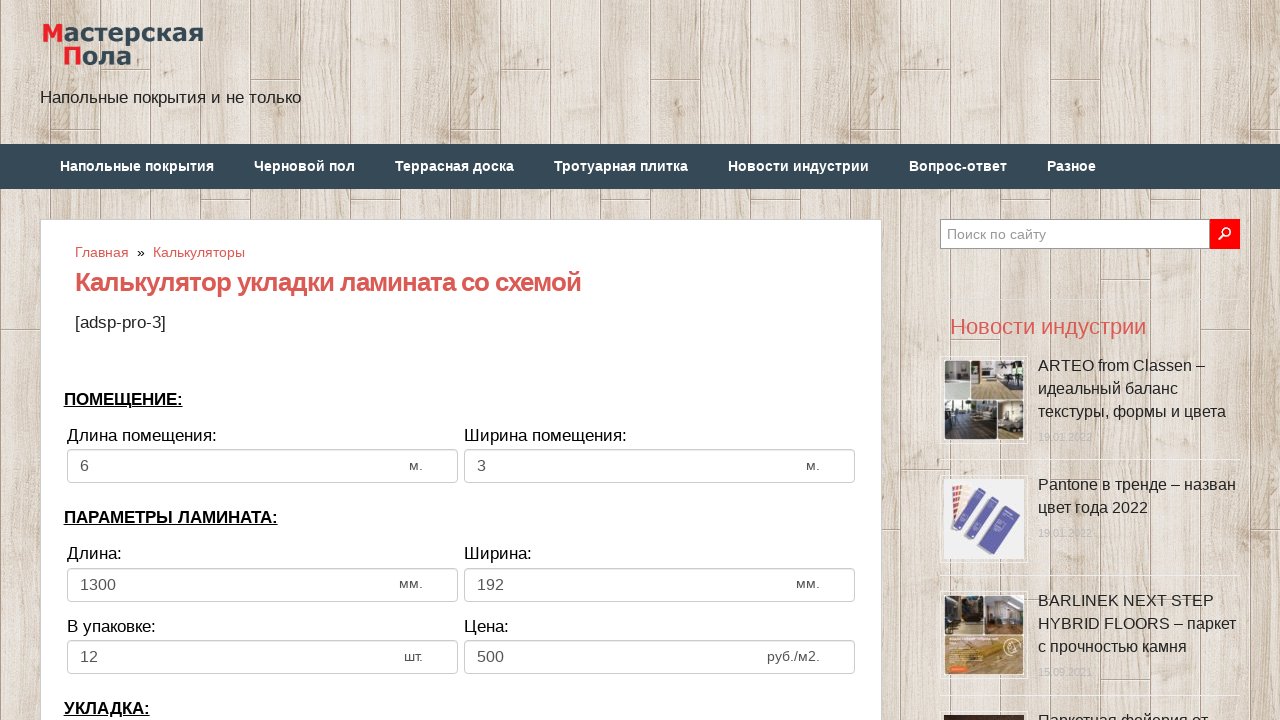

Cleared room width field on input[name='calc_roomwidth']
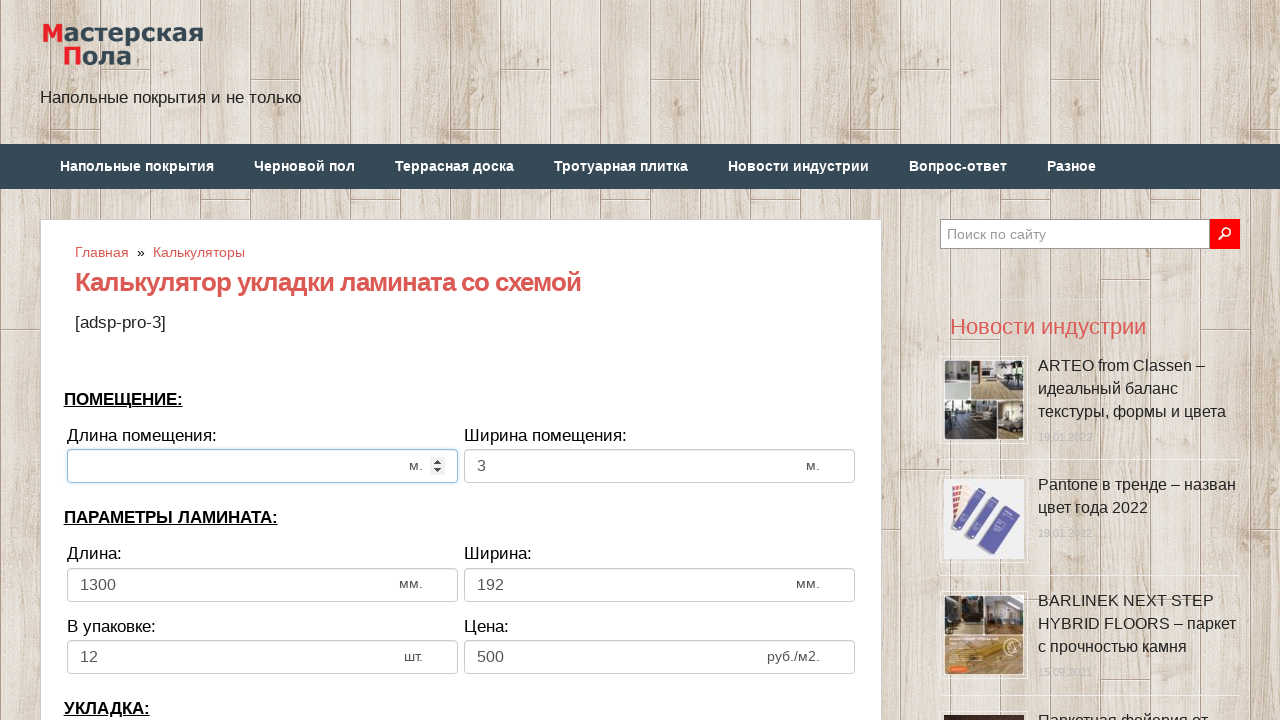

Entered room width: 4 on input[name='calc_roomwidth']
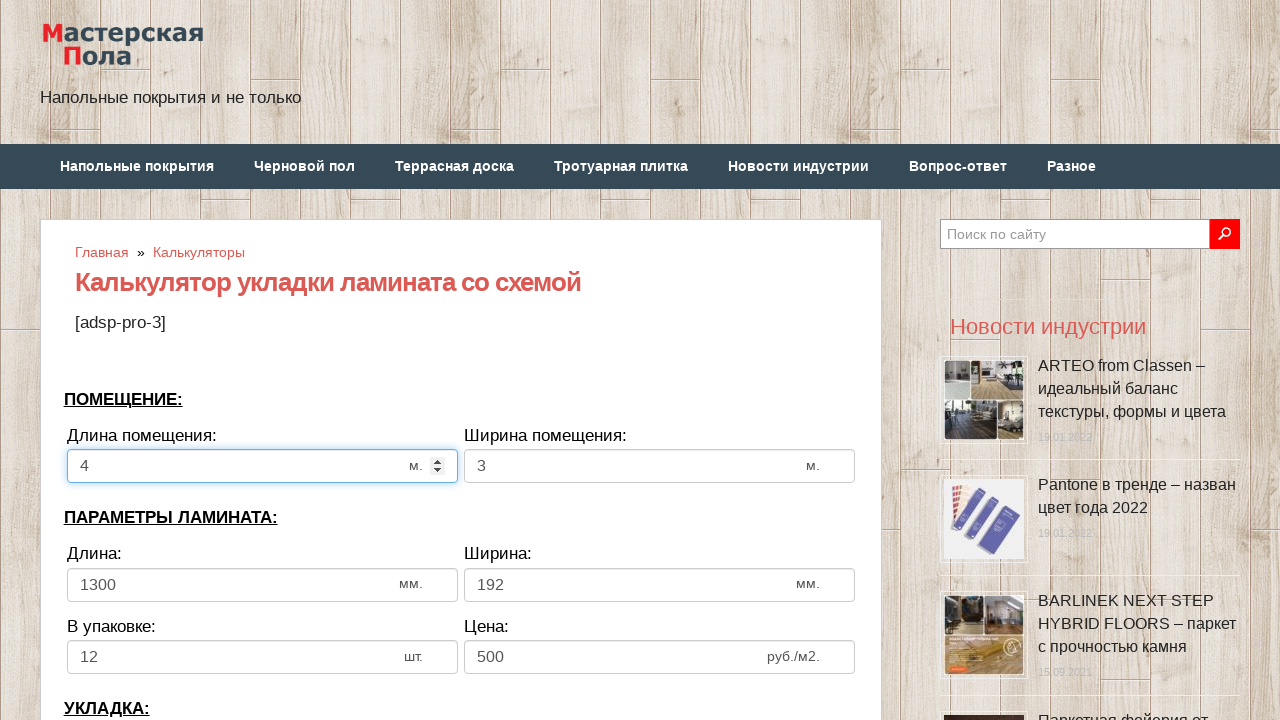

Cleared room height field on input[name='calc_roomheight']
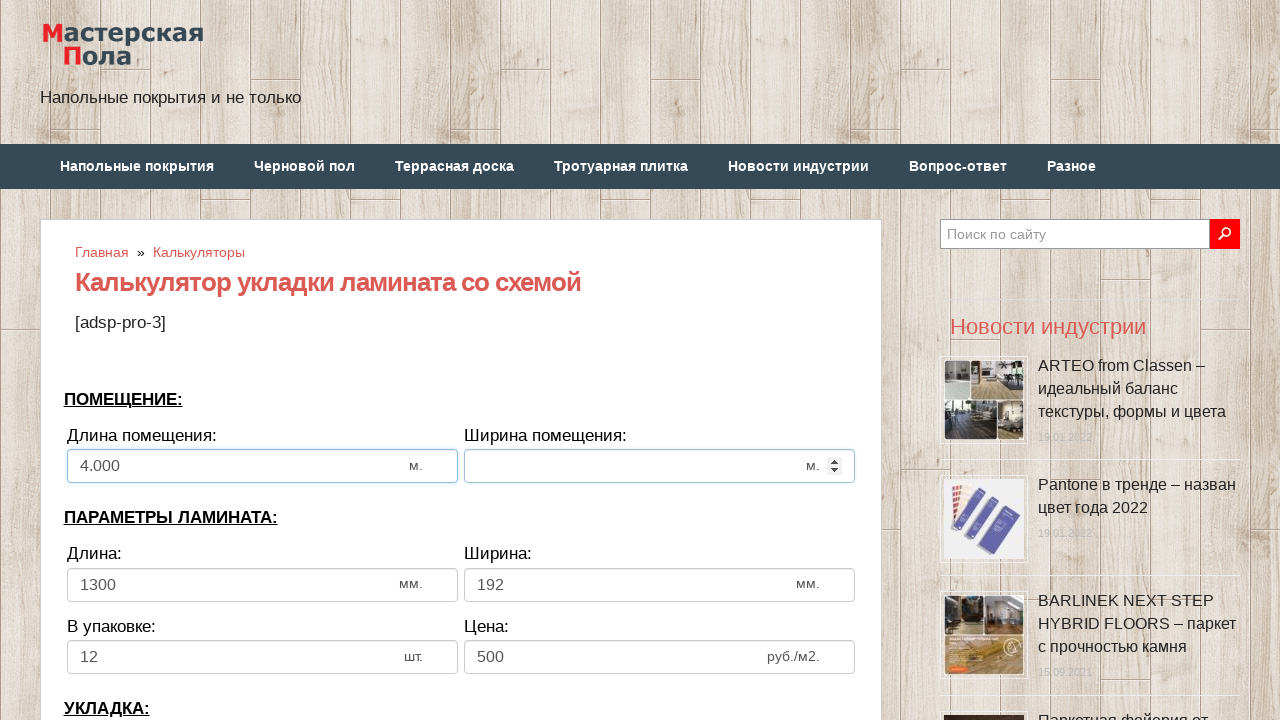

Entered room height: 5 on input[name='calc_roomheight']
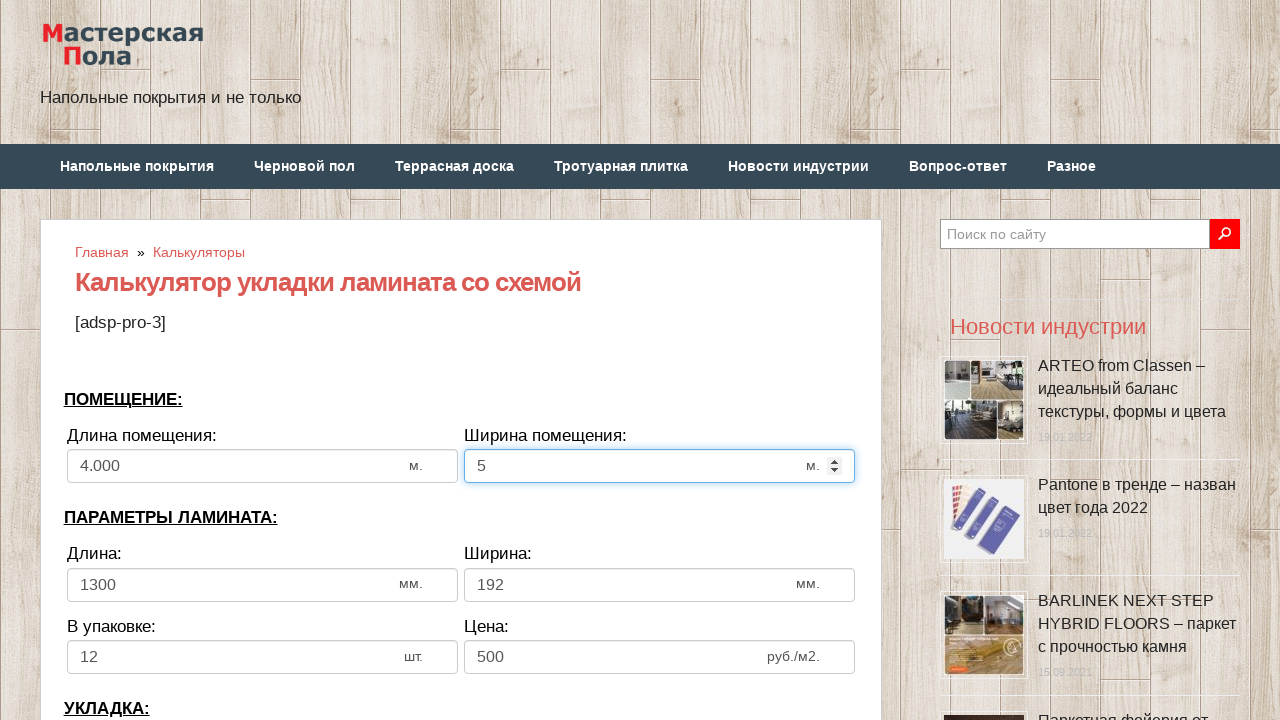

Cleared laminate width field on input[name='calc_lamwidth']
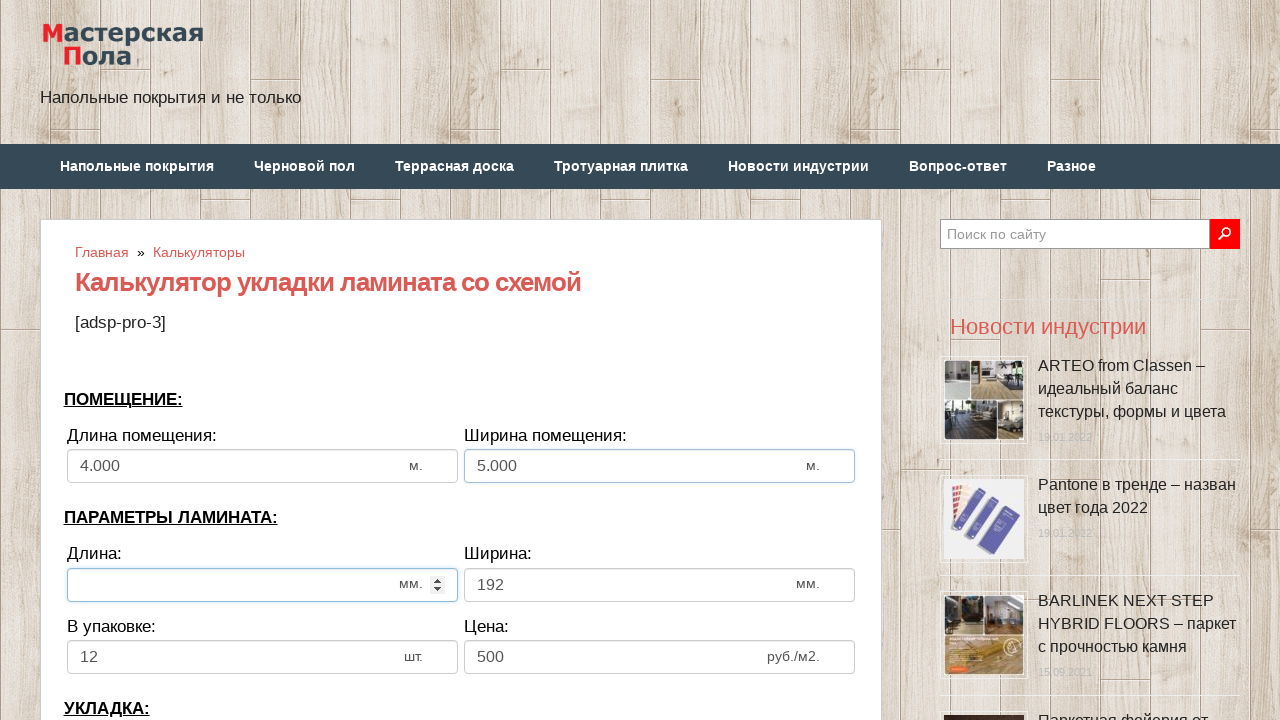

Entered laminate width: 1500 on input[name='calc_lamwidth']
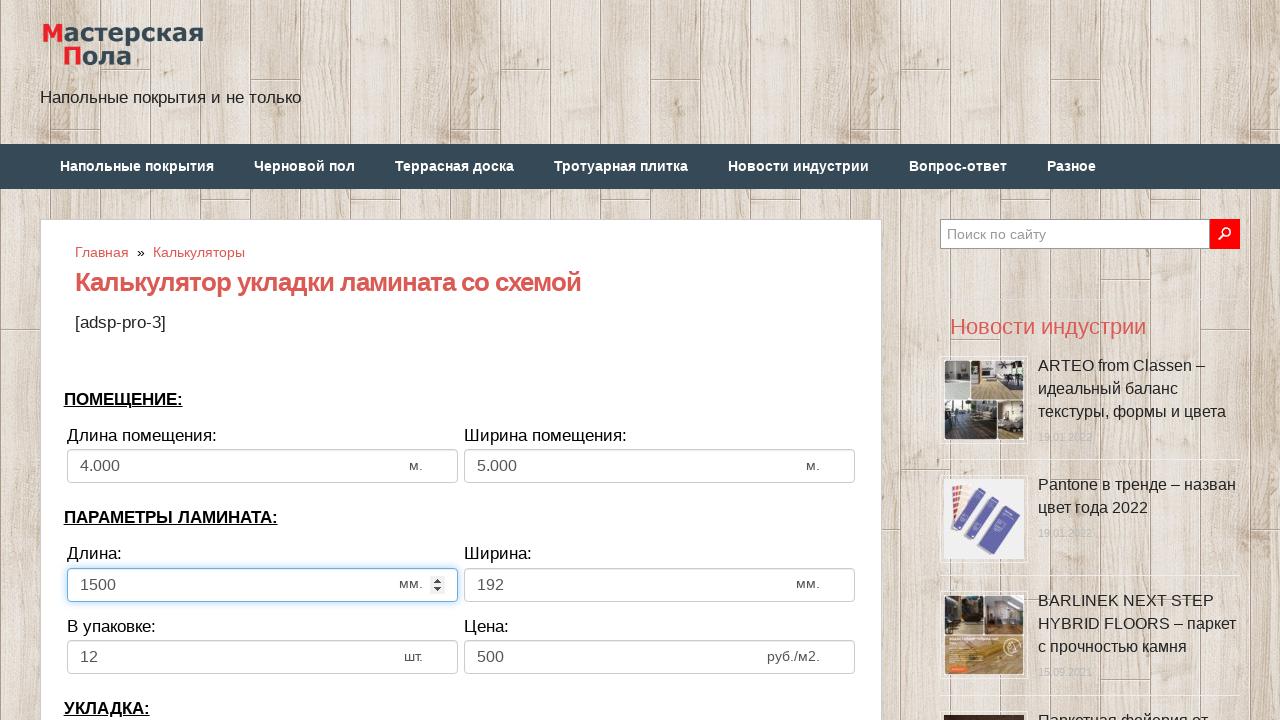

Cleared laminate height field on input[name='calc_lamheight']
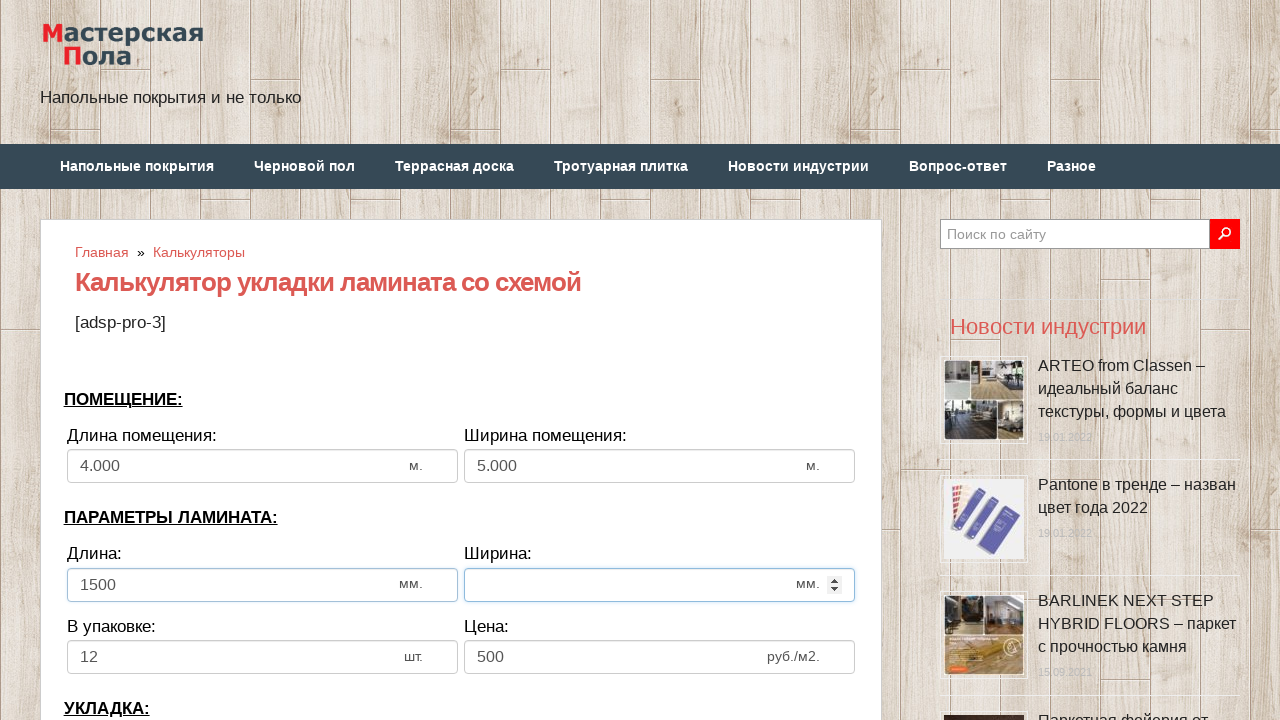

Entered laminate height: 200 on input[name='calc_lamheight']
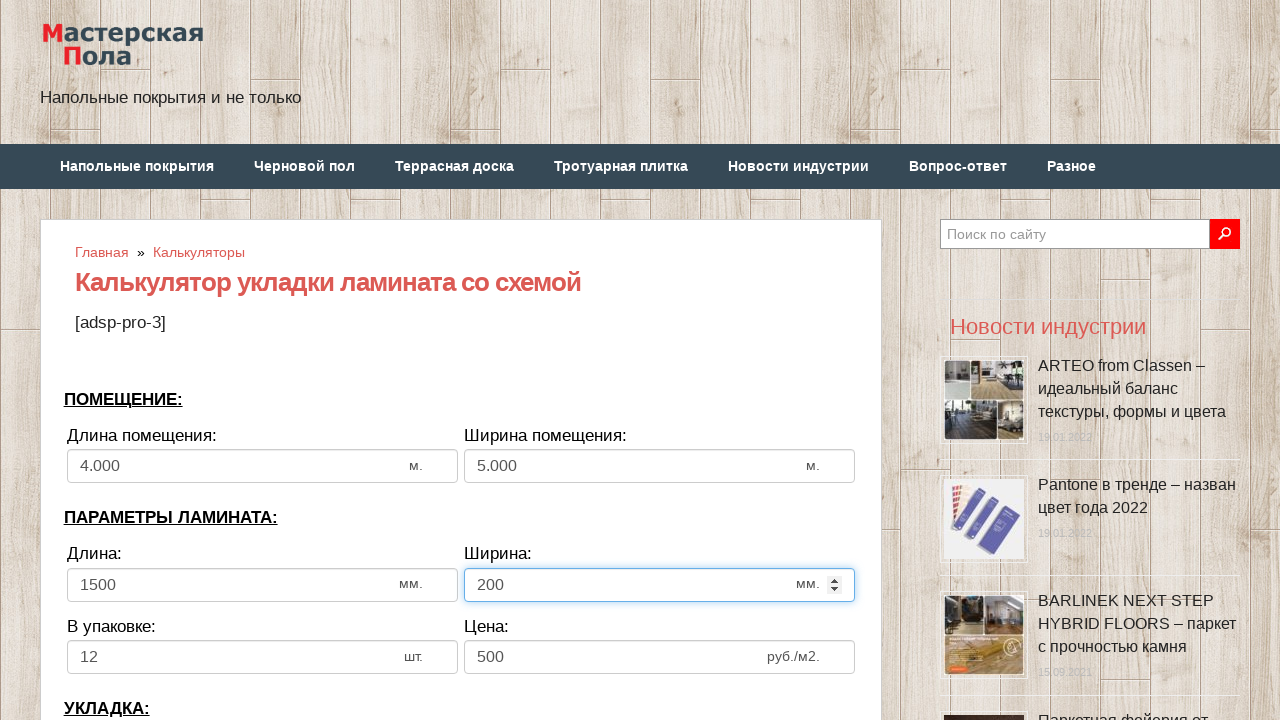

Cleared panels in pack field on input[name='calc_inpack']
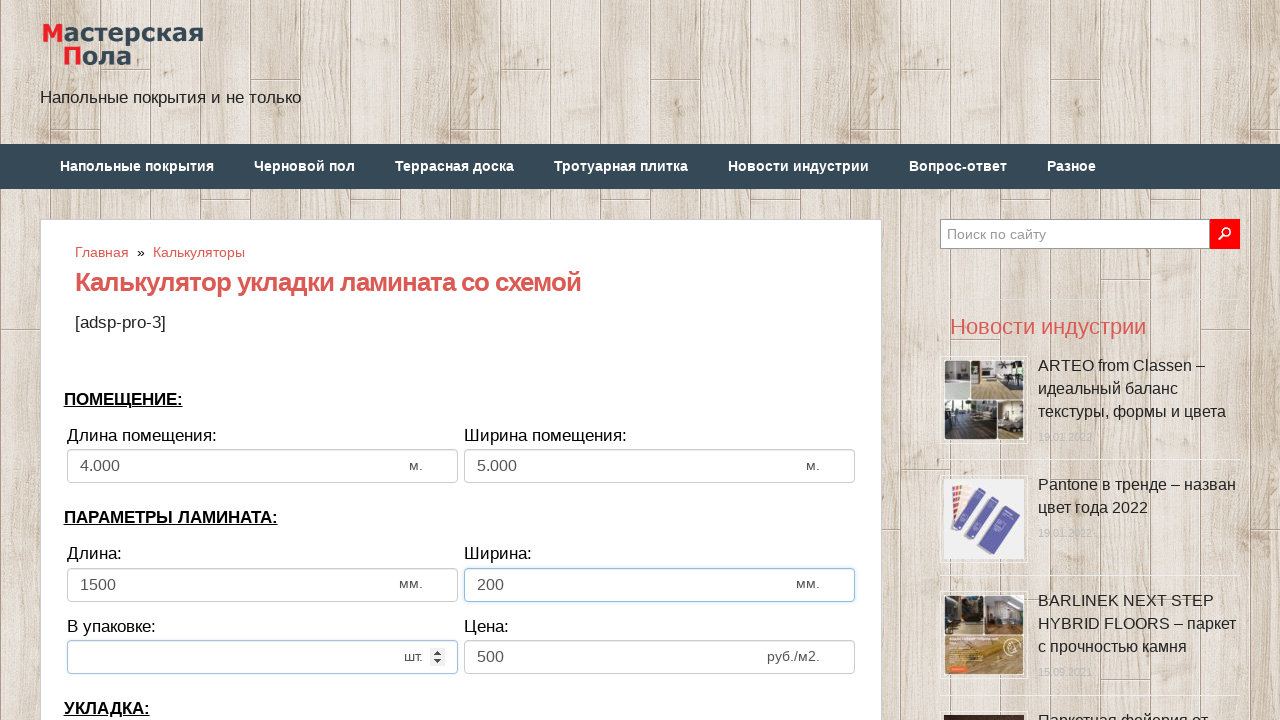

Entered panels in pack: 15 on input[name='calc_inpack']
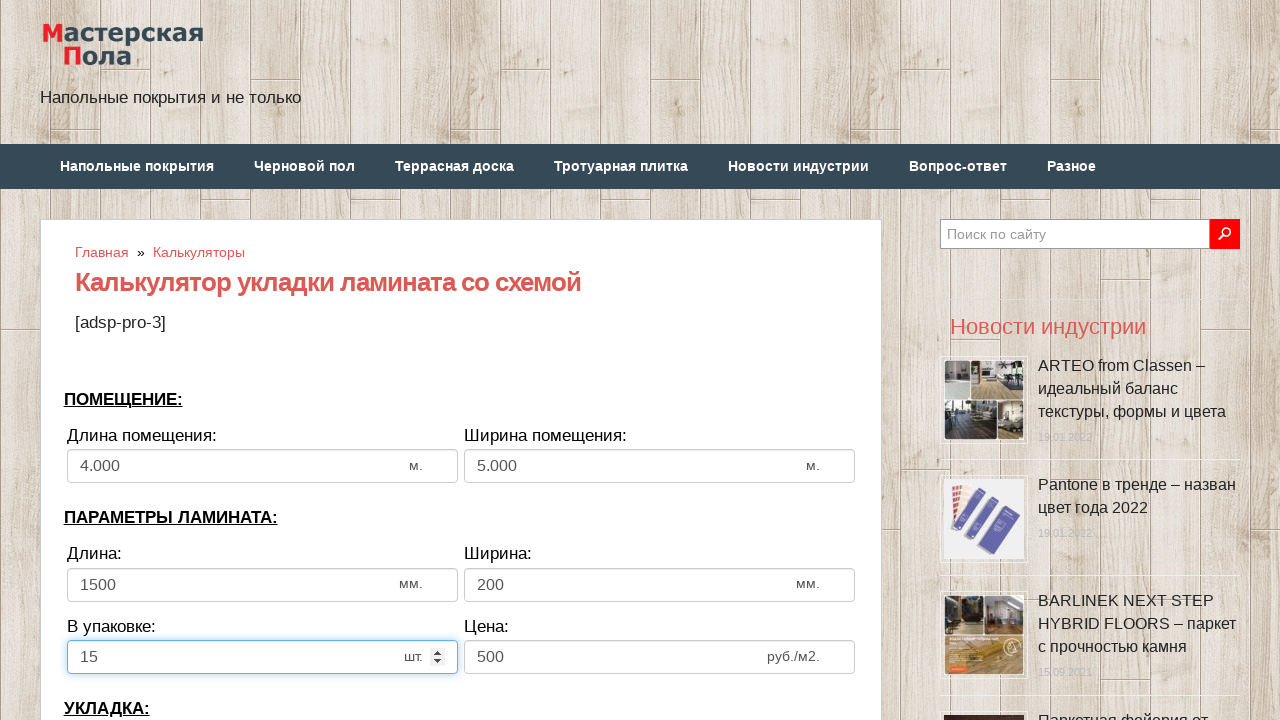

Cleared price field on input[name='calc_price']
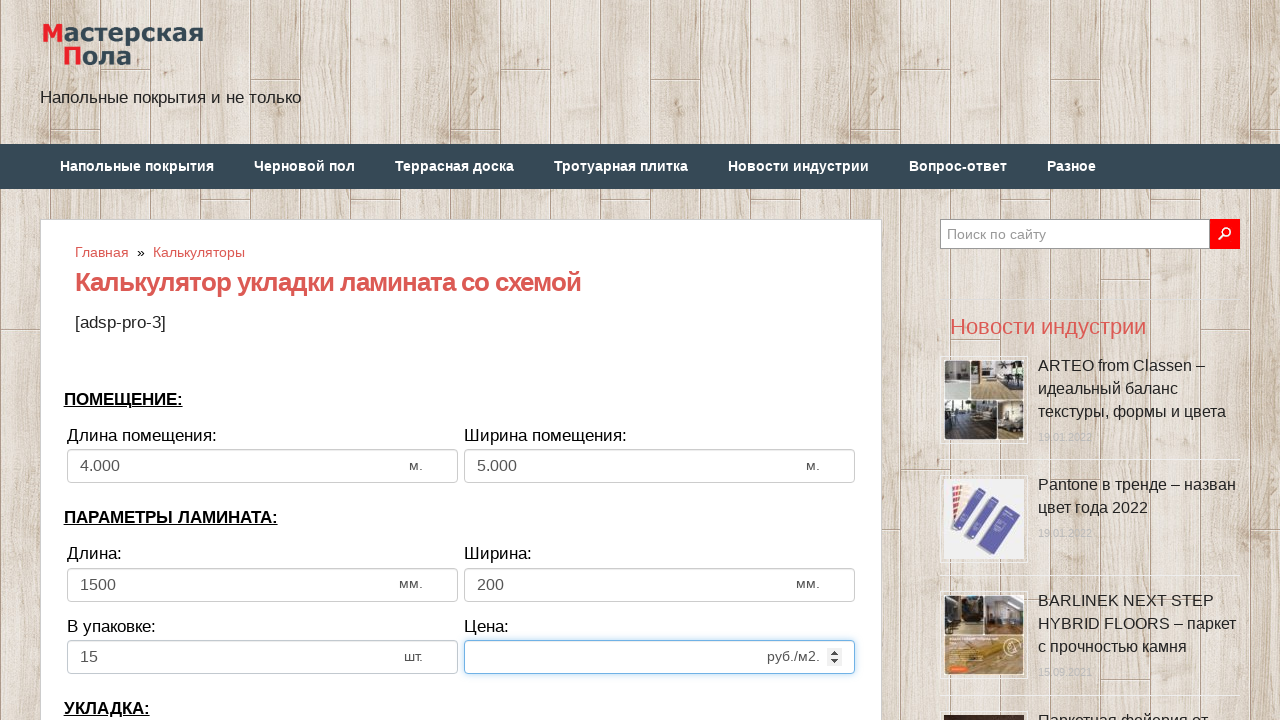

Entered price: 1000 on input[name='calc_price']
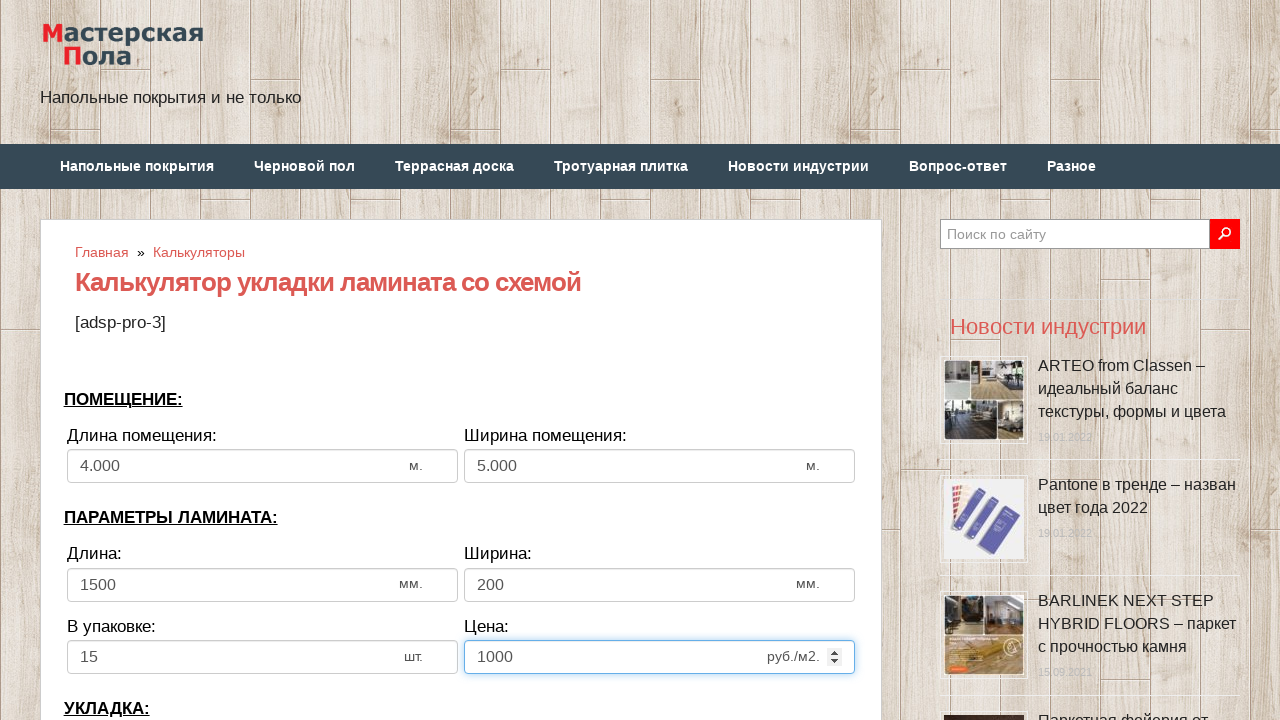

Cleared bias/offset field on input[name='calc_bias']
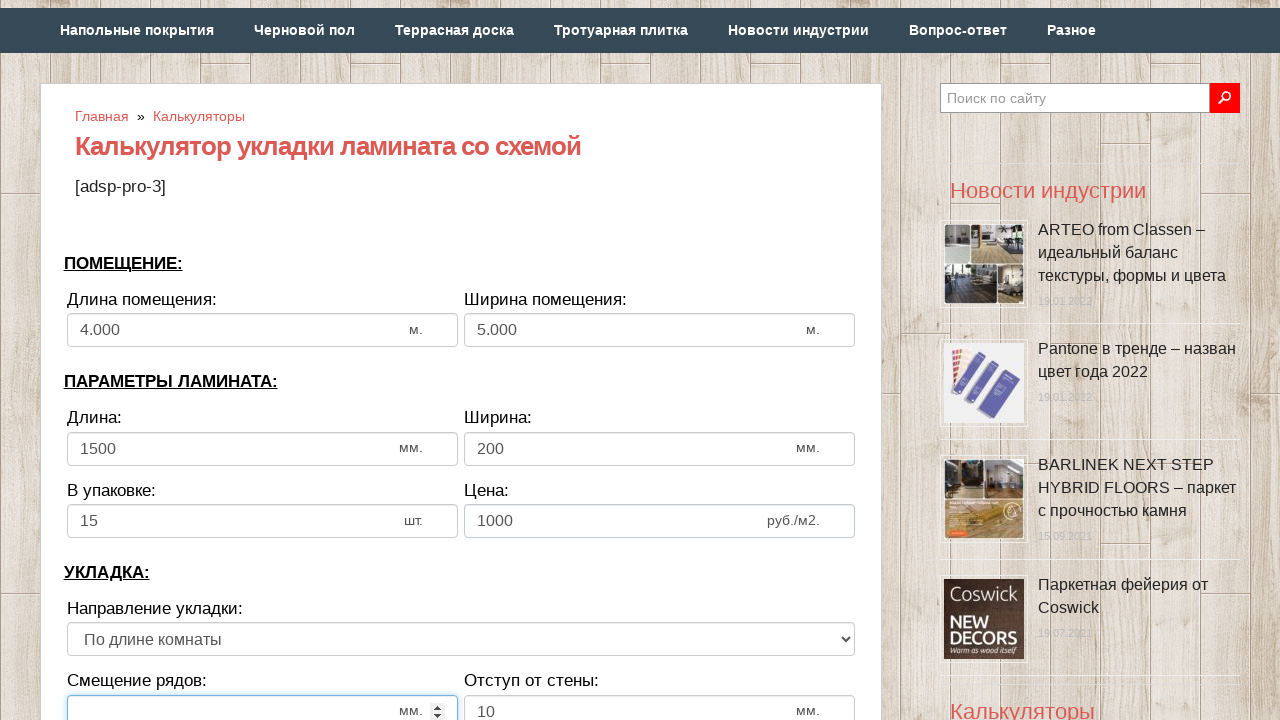

Entered bias/offset: 100 on input[name='calc_bias']
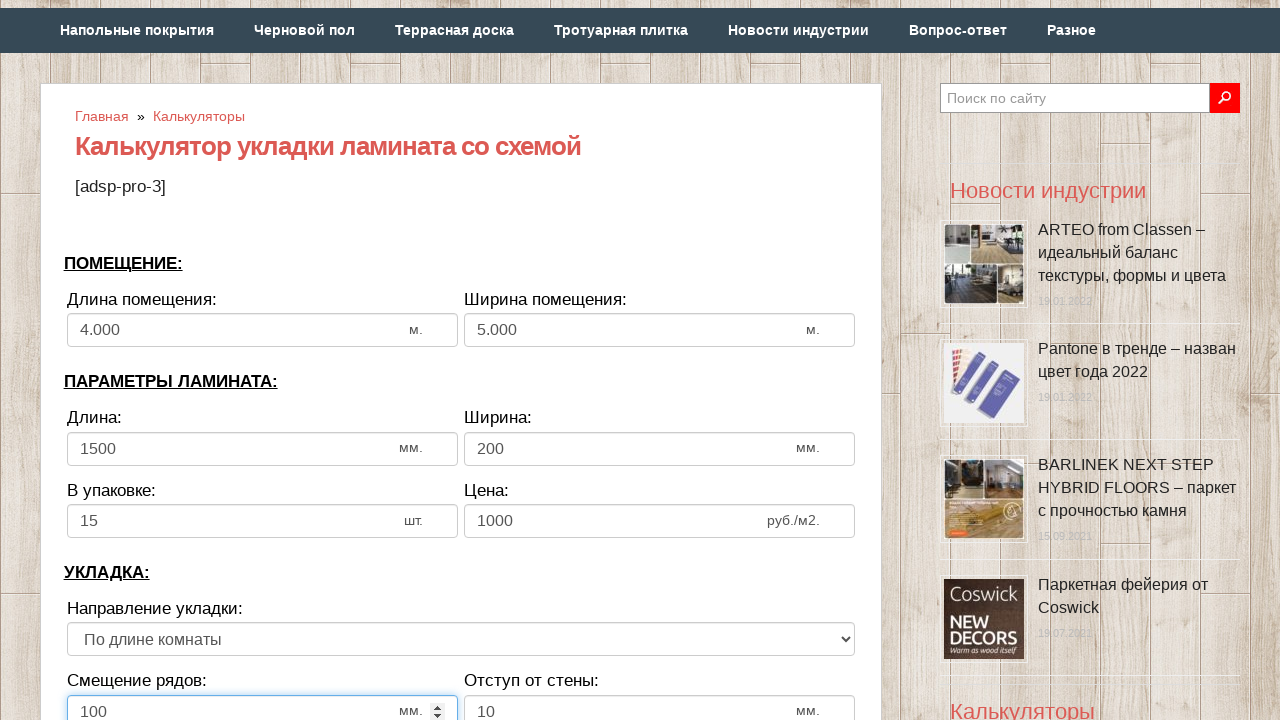

Cleared wall distance field on input[name='calc_walldist']
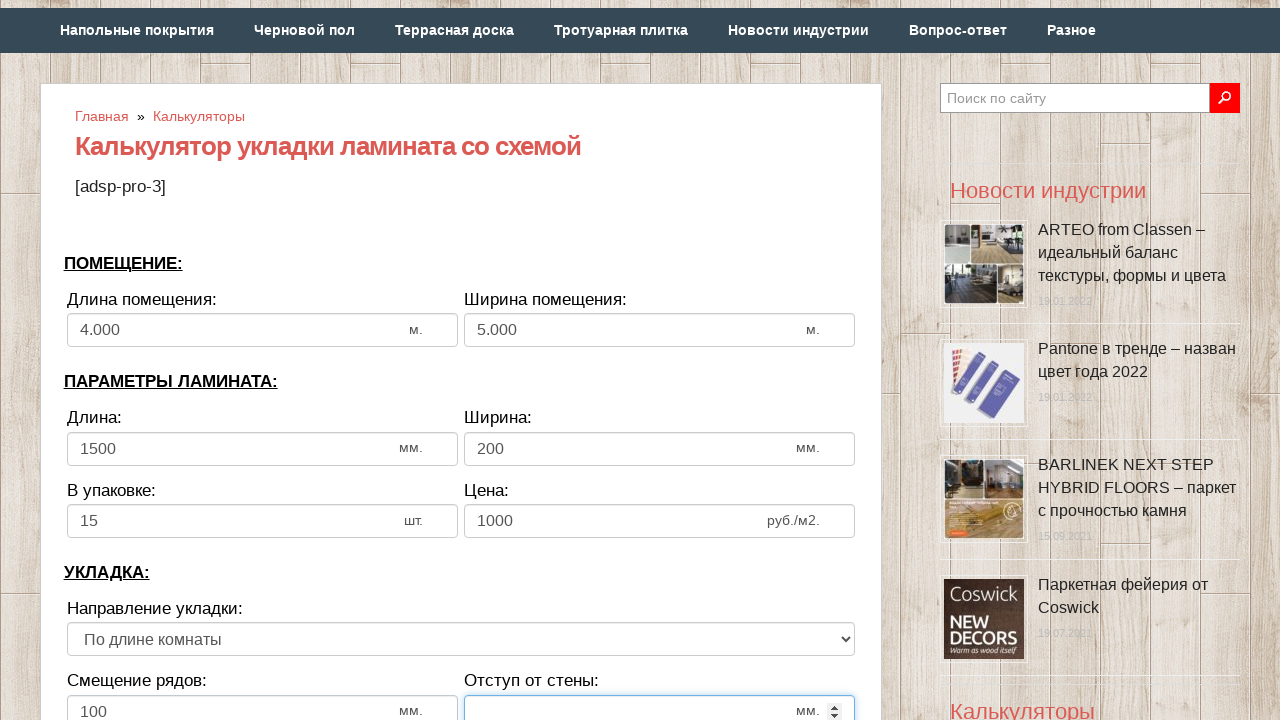

Entered wall distance: 10 on input[name='calc_walldist']
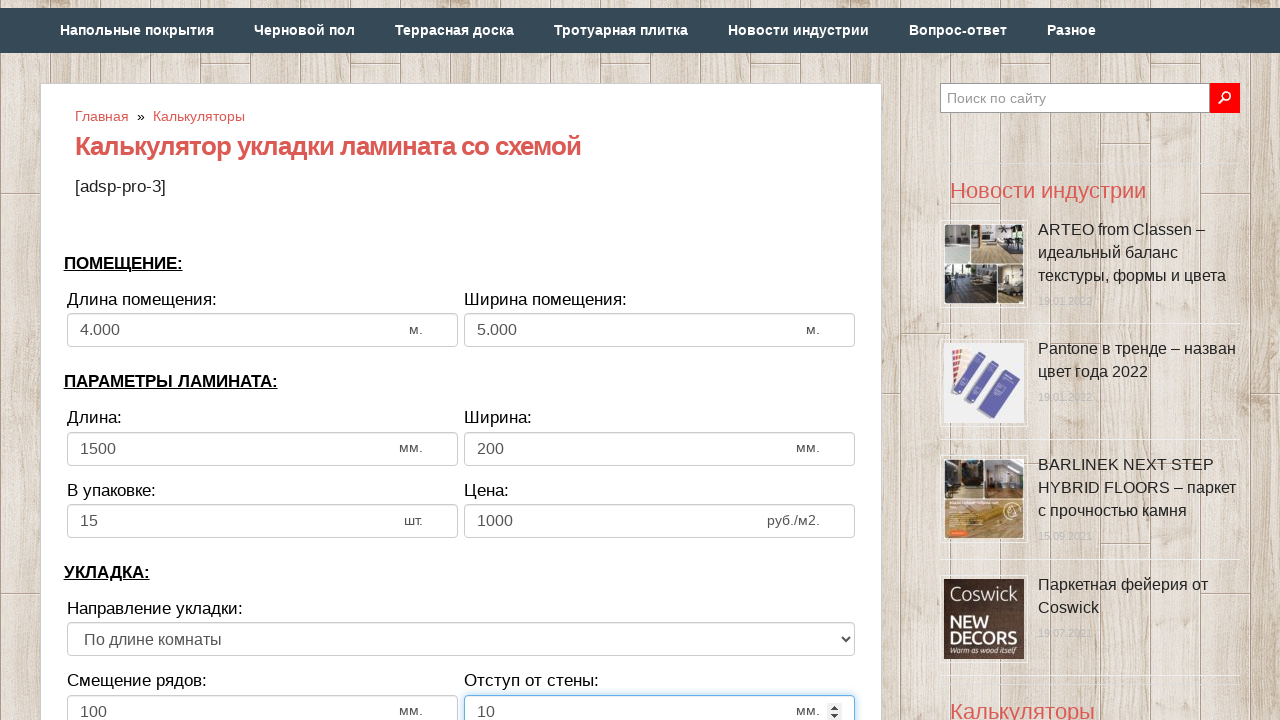

Selected first direction option on select[name='calc_direct']
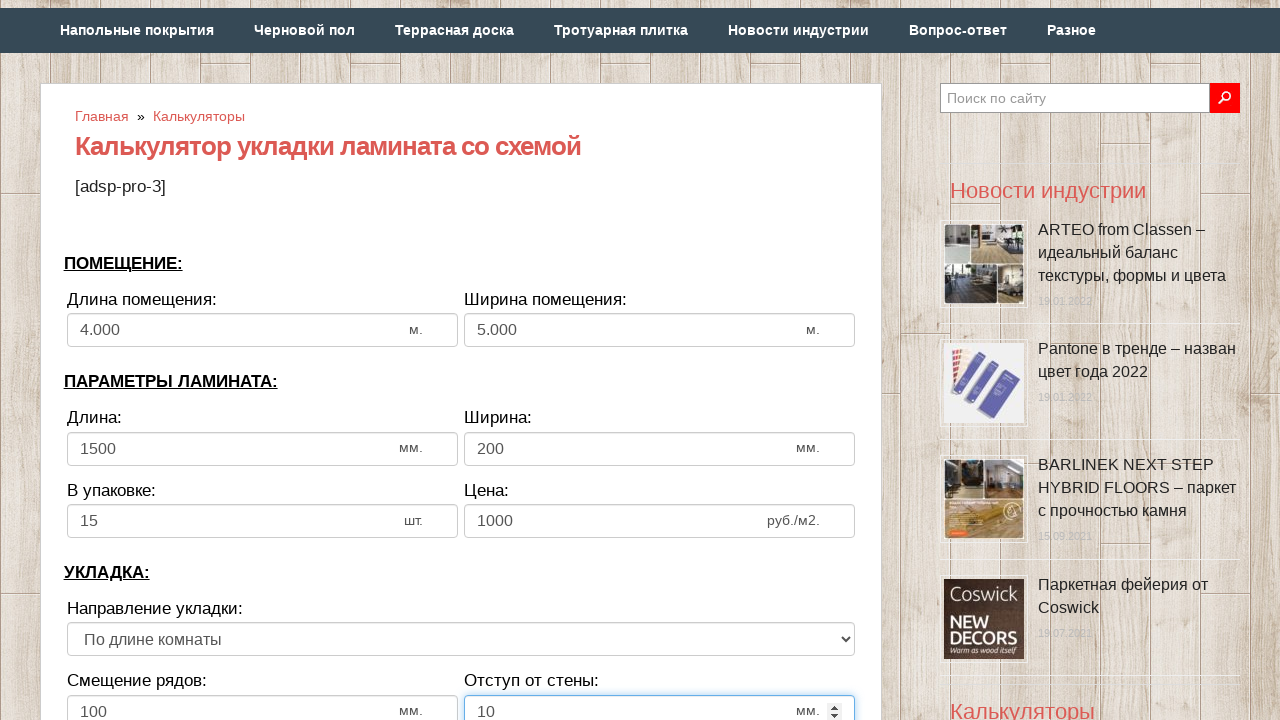

Clicked calculate button at (461, 361) on (//input[@type='button'])[1]
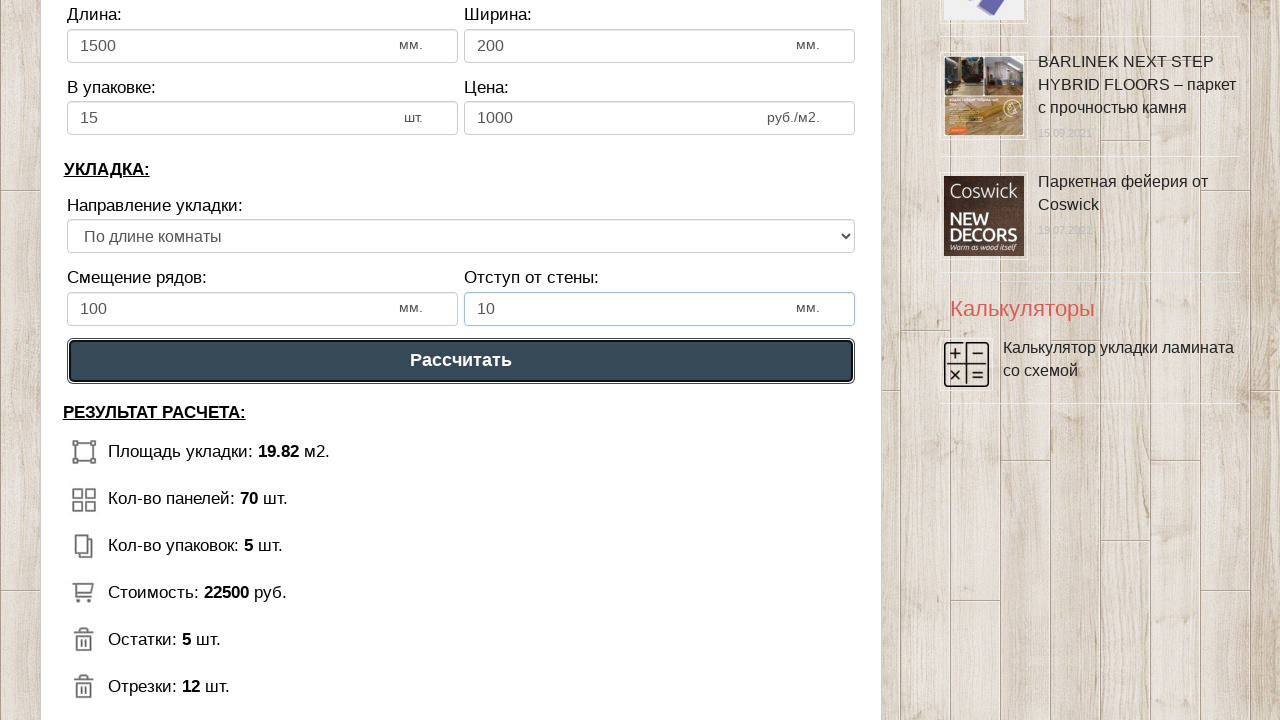

Calculator results loaded successfully
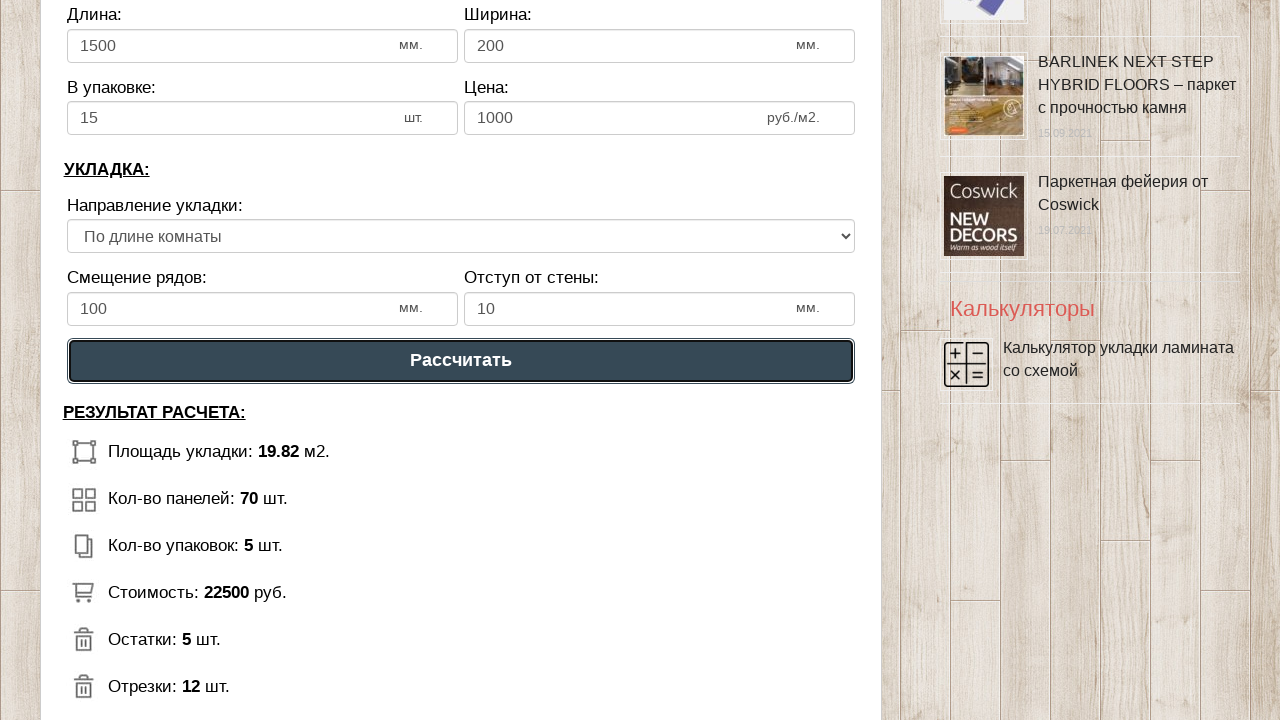

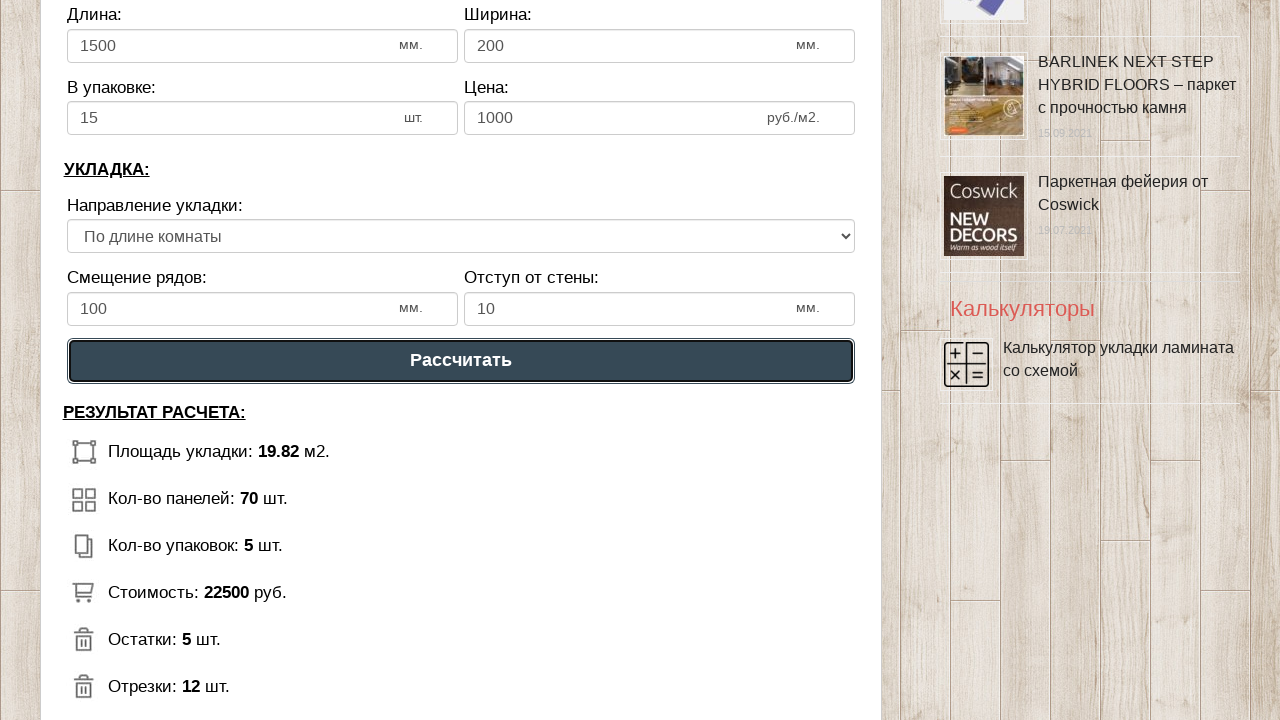